Tests JavaScript alert handling by triggering different types of alerts (simple alert, confirm dialog, and prompt) and interacting with them through accept, dismiss, and text input

Starting URL: https://the-internet.herokuapp.com/javascript_alerts

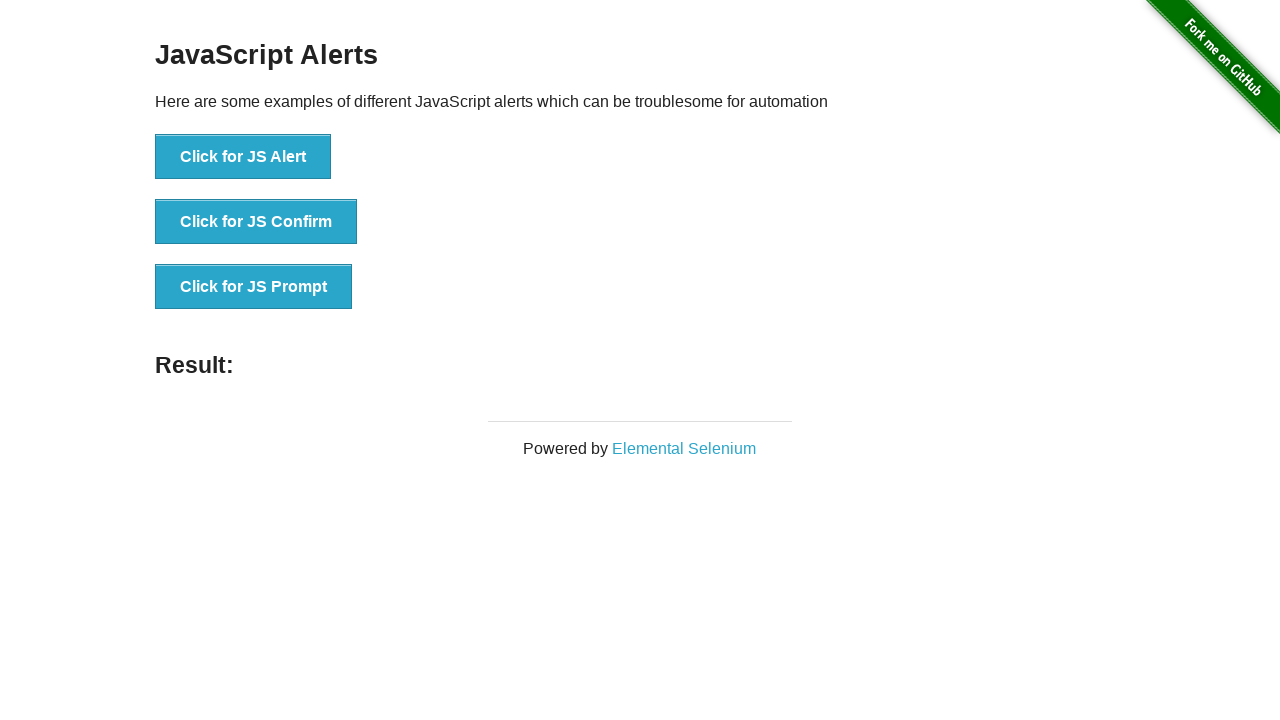

Clicked jsAlert button and accepted the alert dialog at (243, 157) on //button[@onclick="jsAlert()"]
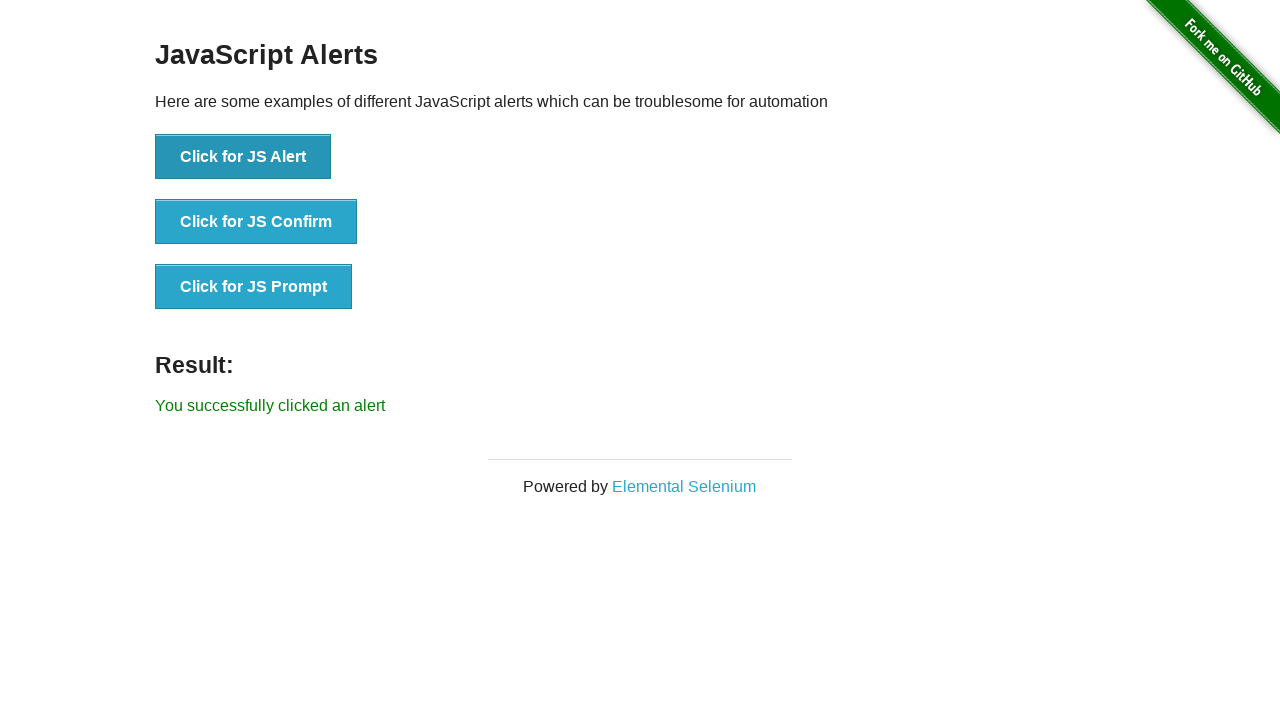

Clicked jsConfirm button and accepted the confirm dialog at (256, 222) on //button[@onclick="jsConfirm()"]
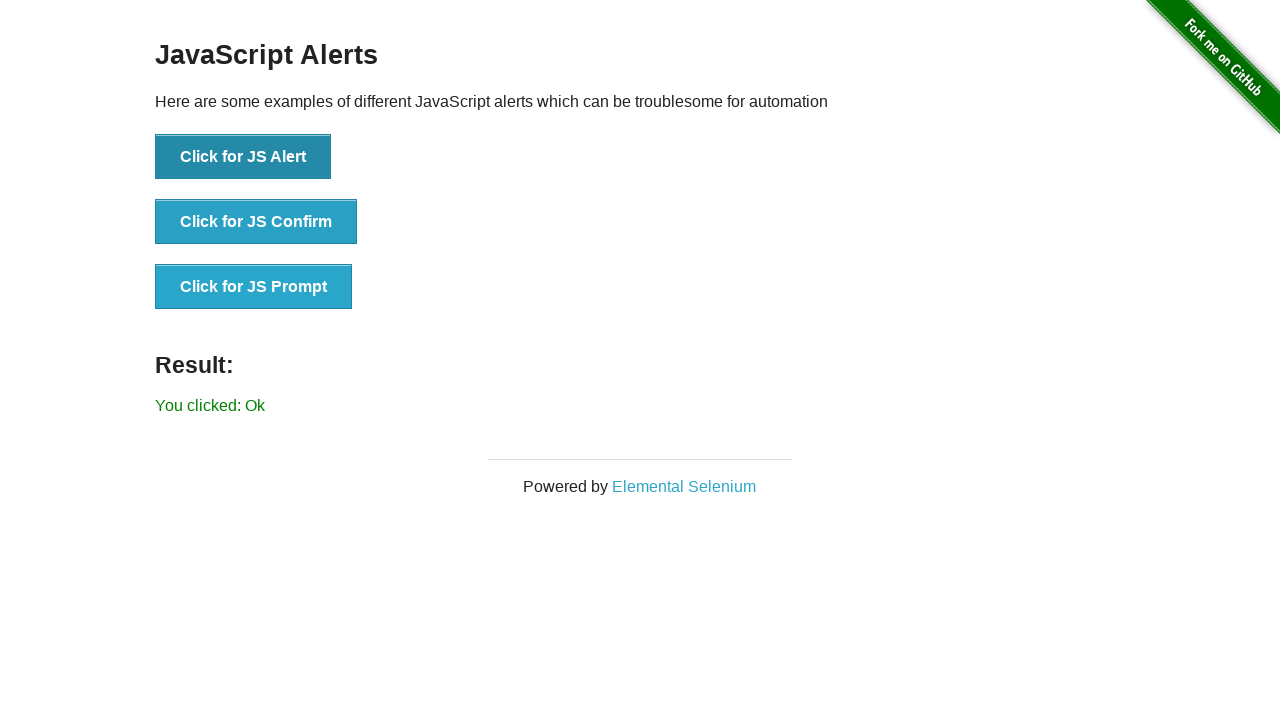

Clicked jsConfirm button and dismissed the confirm dialog at (256, 222) on //button[@onclick="jsConfirm()"]
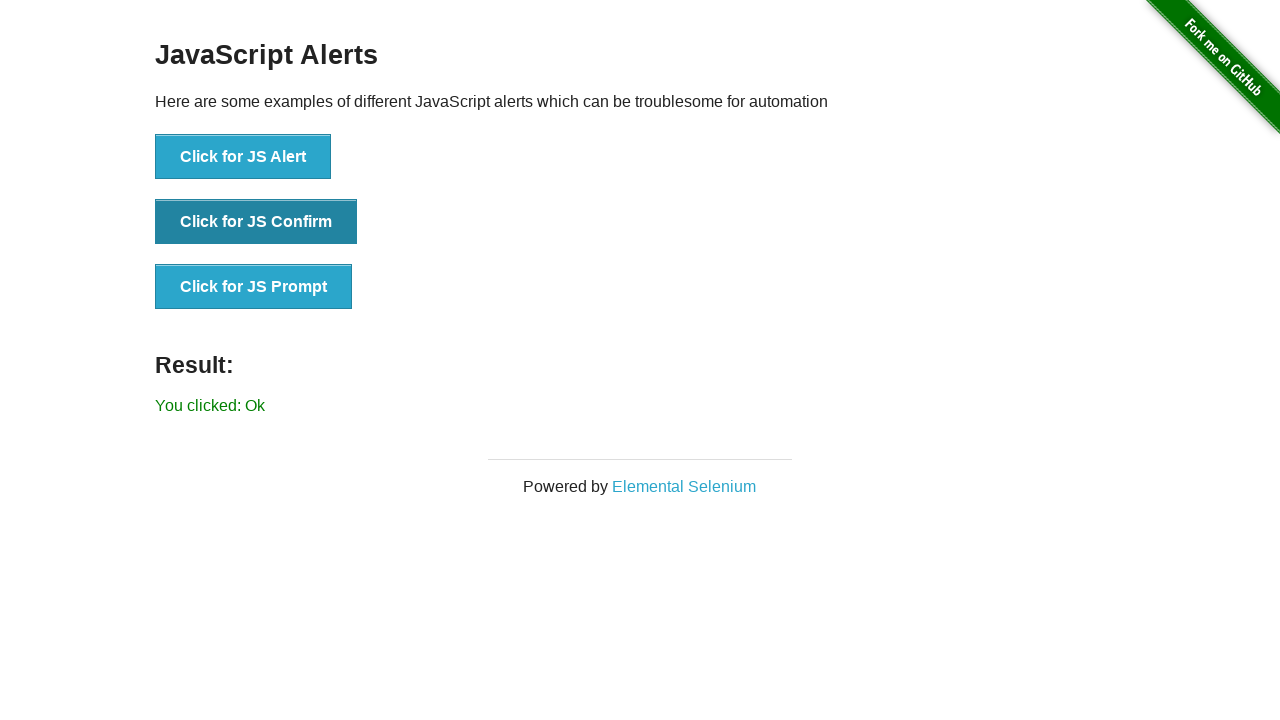

Clicked jsPrompt button, entered 'hello world' in the prompt dialog, and accepted it at (254, 287) on //button[@onclick="jsPrompt()"]
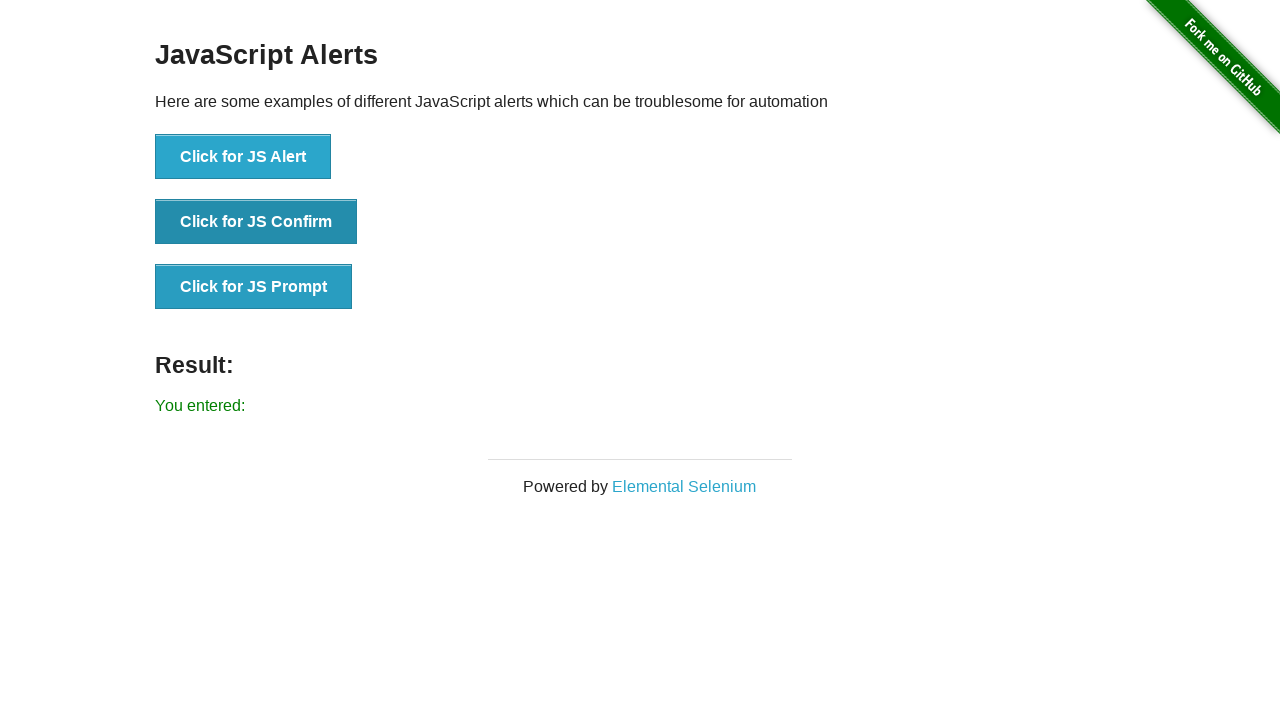

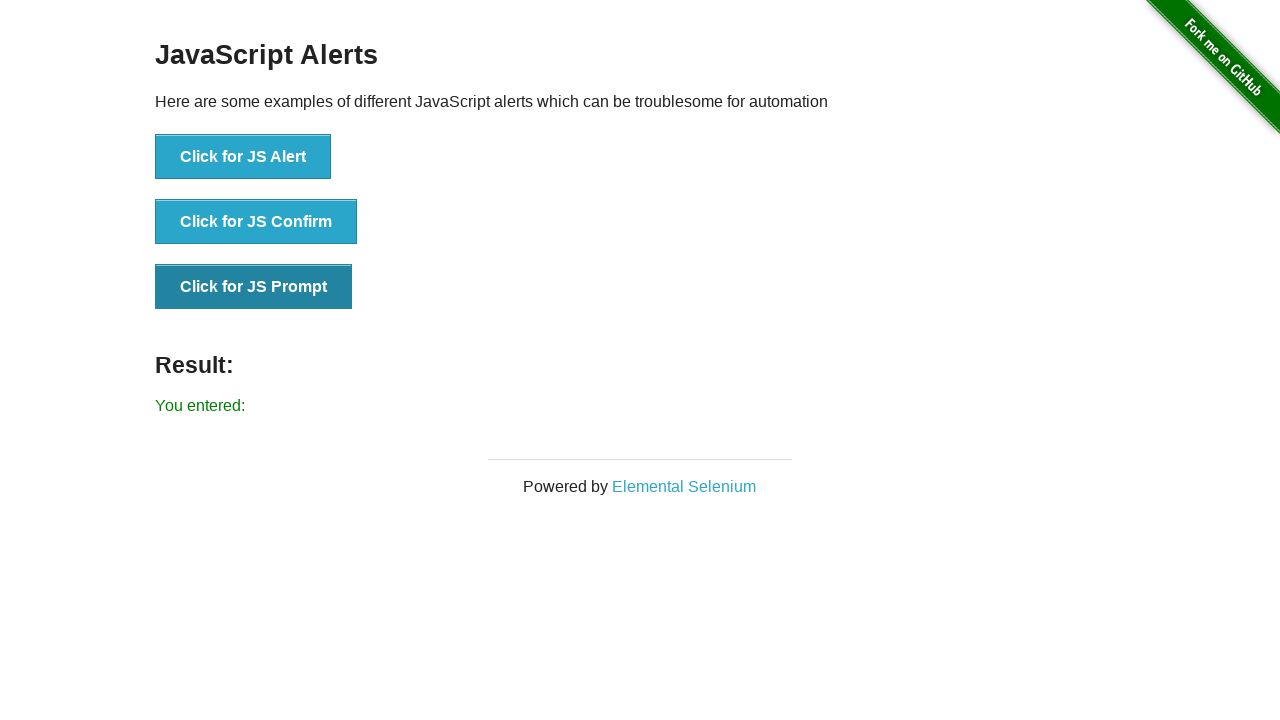